Tests clicking on a radio button and verifying it is displayed on the jQuery Mobile demo page

Starting URL: https://demos.jquerymobile.com/1.4.5/checkboxradio-radio/

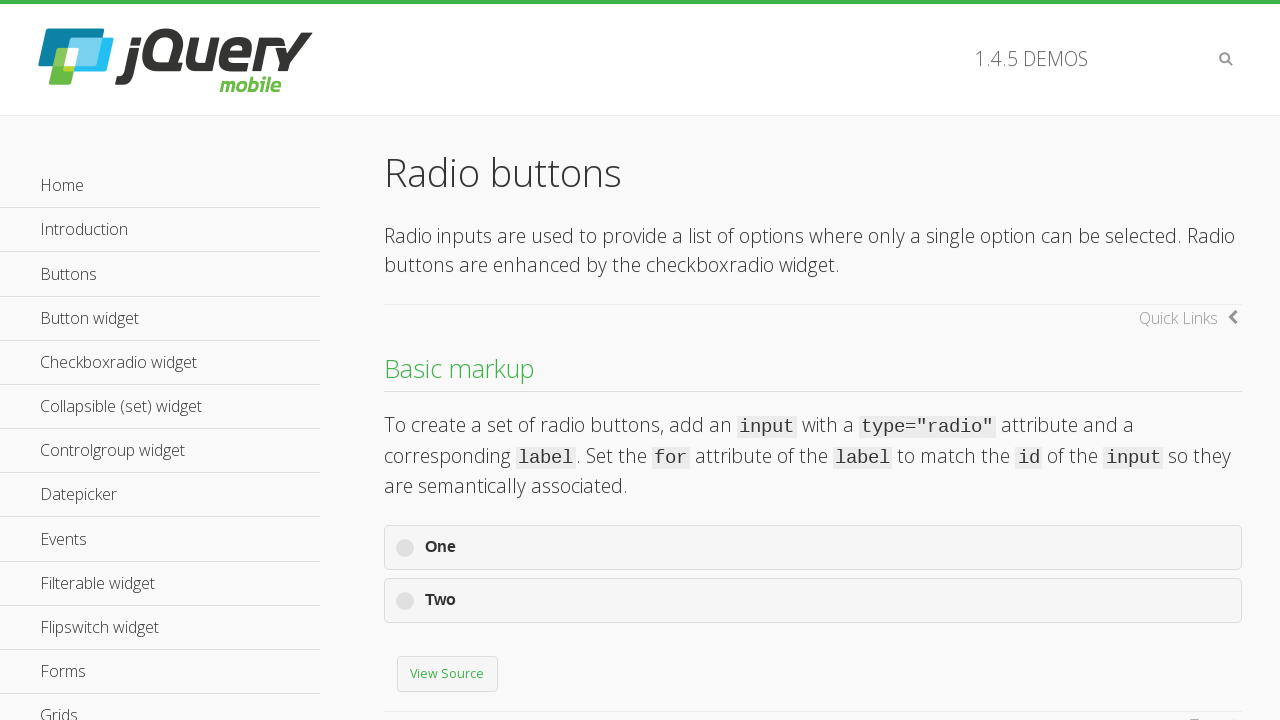

Clicked on the radio button label at (813, 601) on label[for='radio-choice-0b']
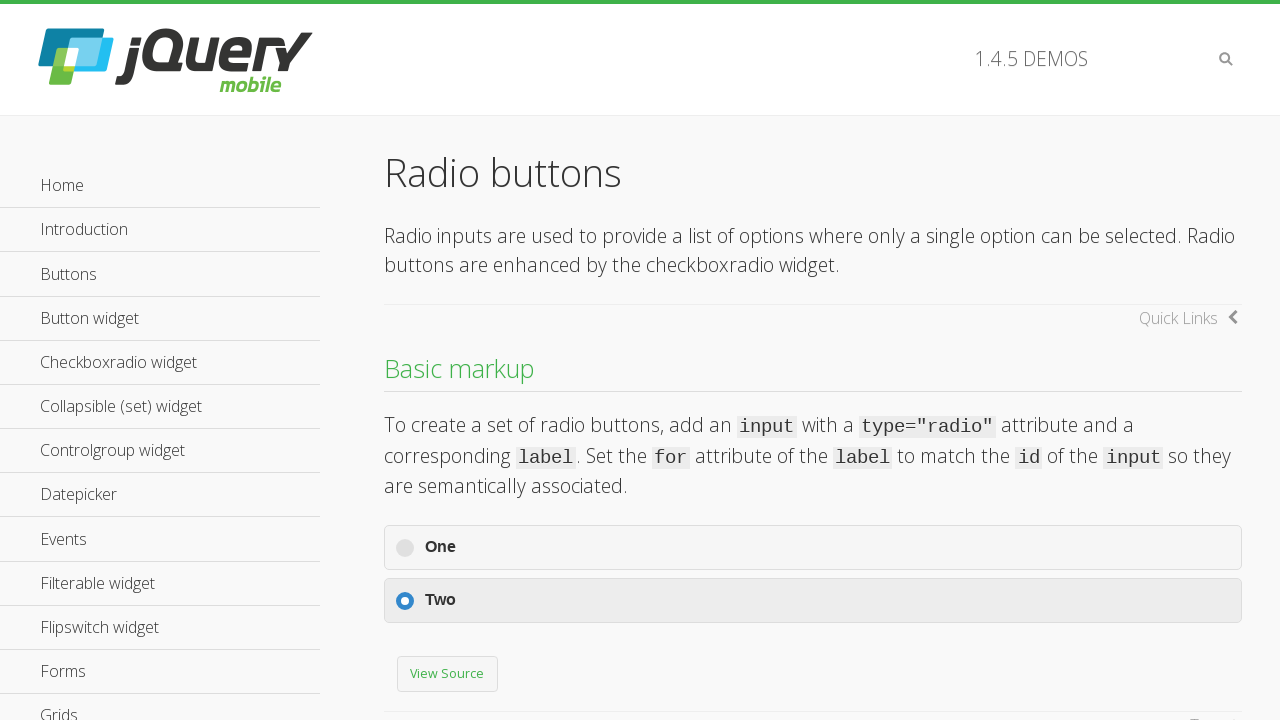

Verified the radio button label is visible
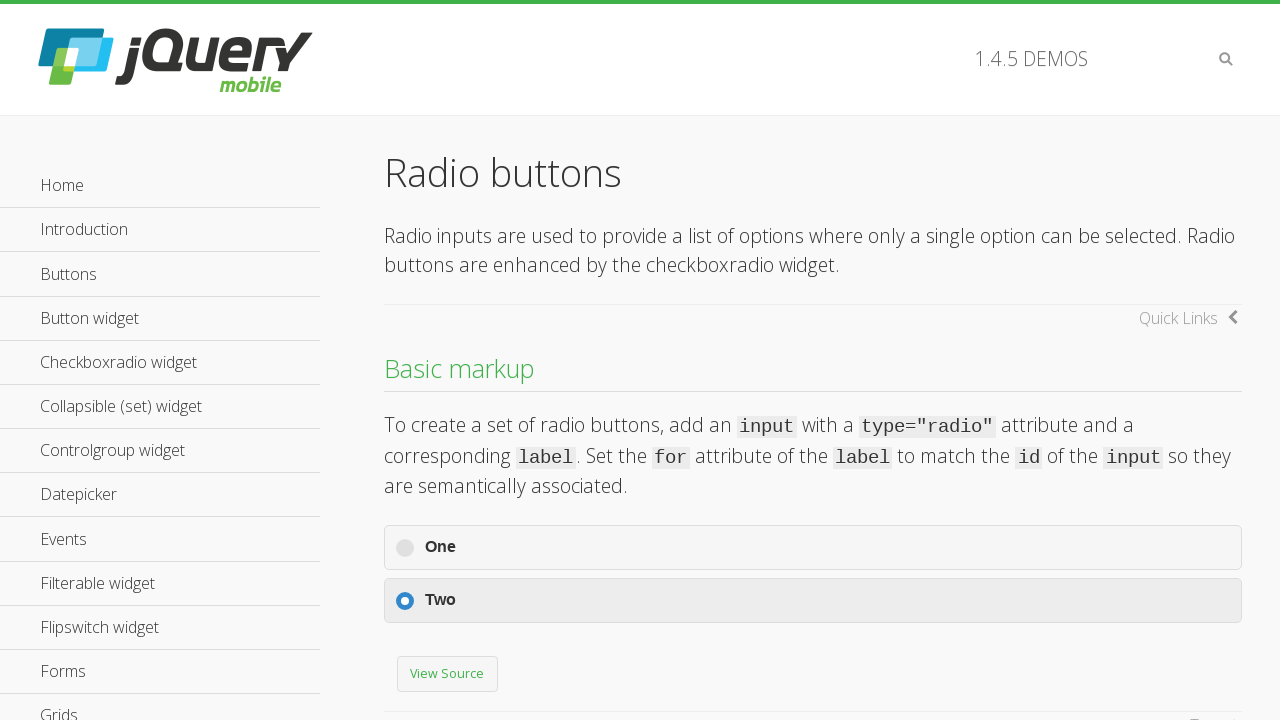

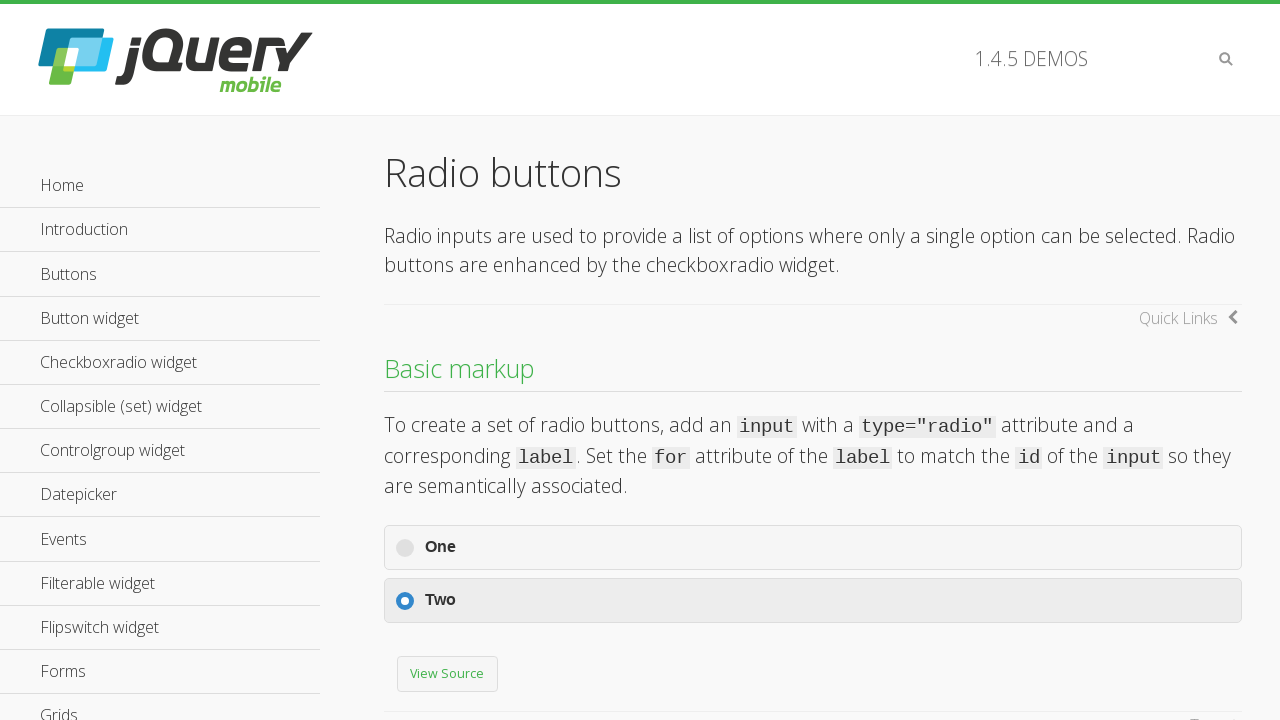